Tests file upload functionality on a demo page by uploading a single file, then multiple files, and then removing all files from the input

Starting URL: https://davidwalsh.name/demo/multiple-file-upload.php

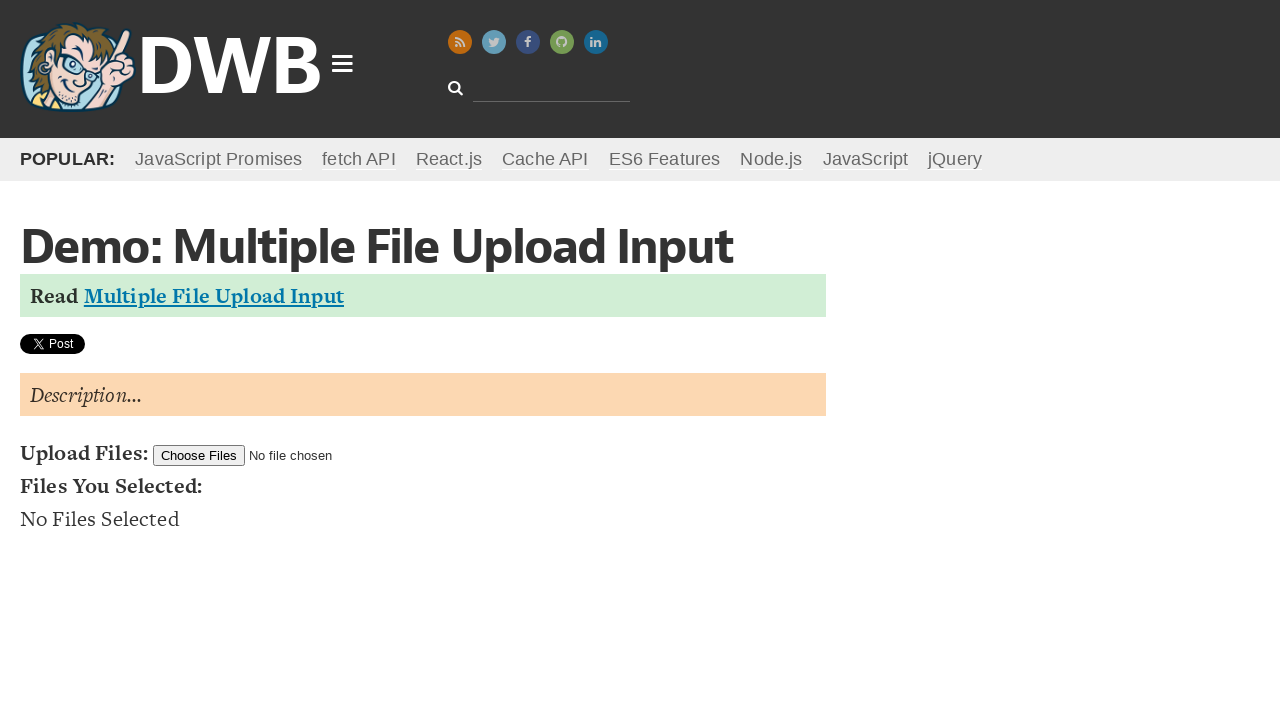

Uploaded a single test file
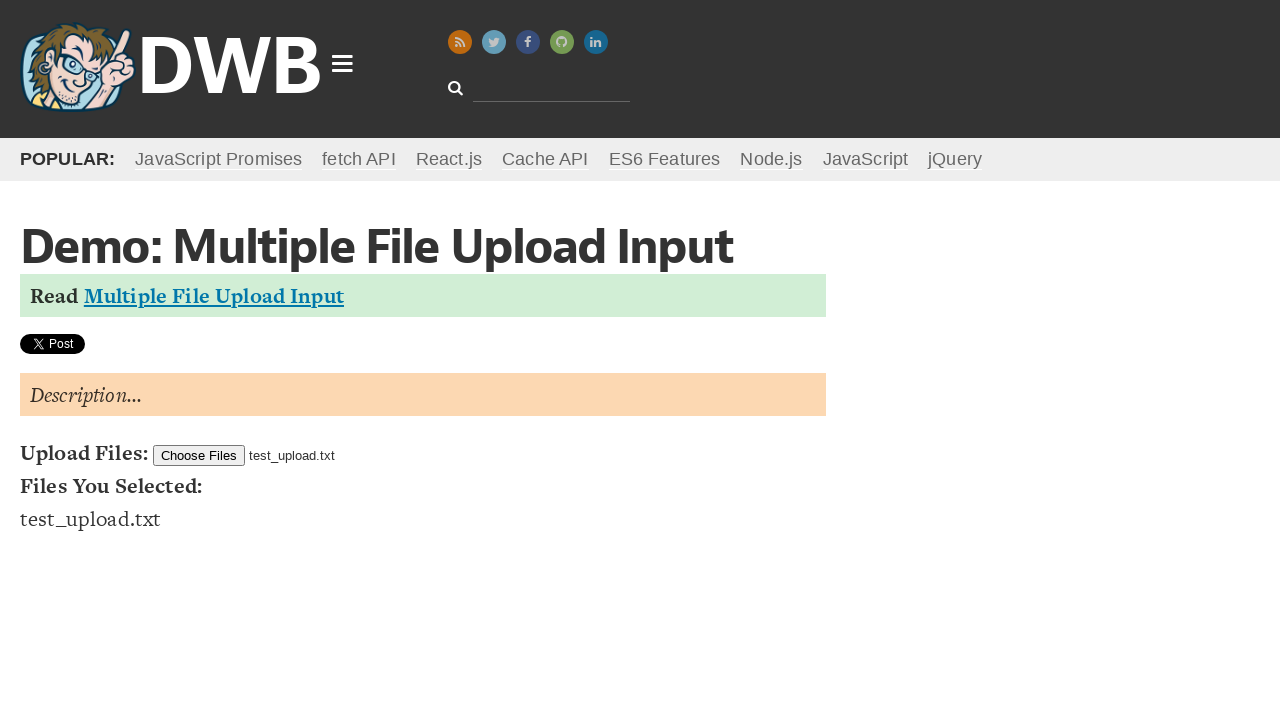

Waited for file upload to process
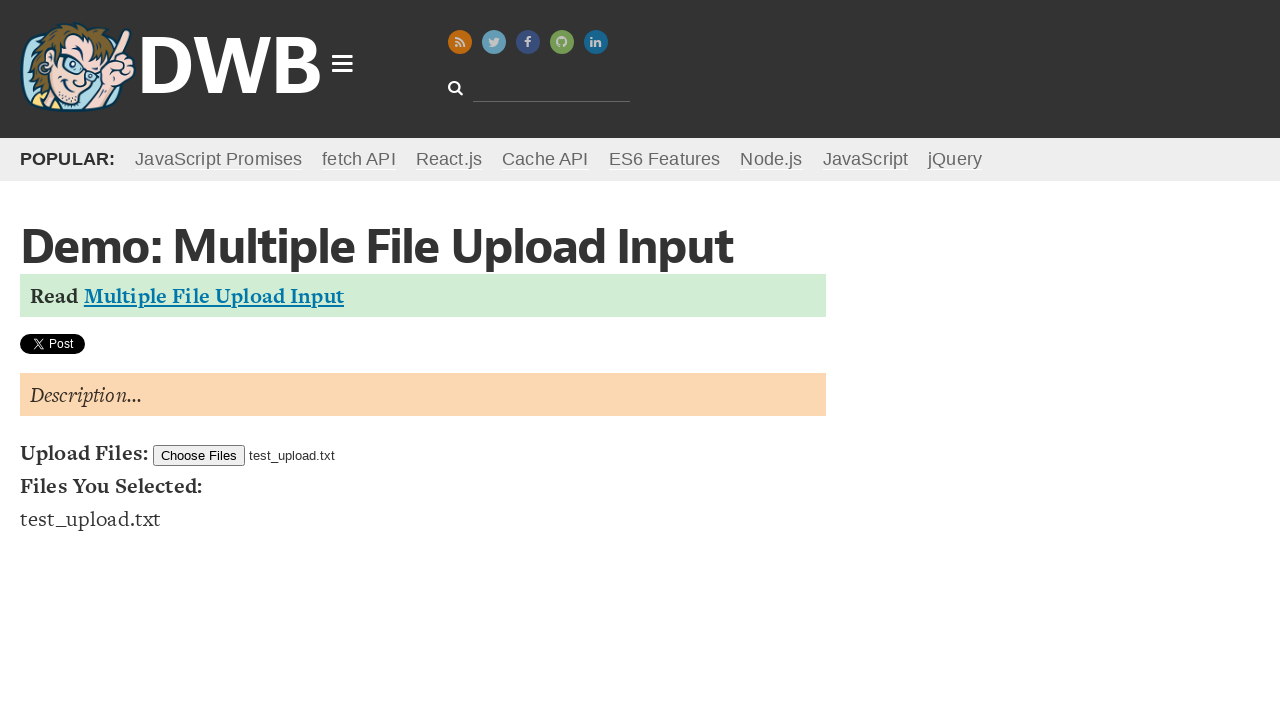

Uploaded multiple files
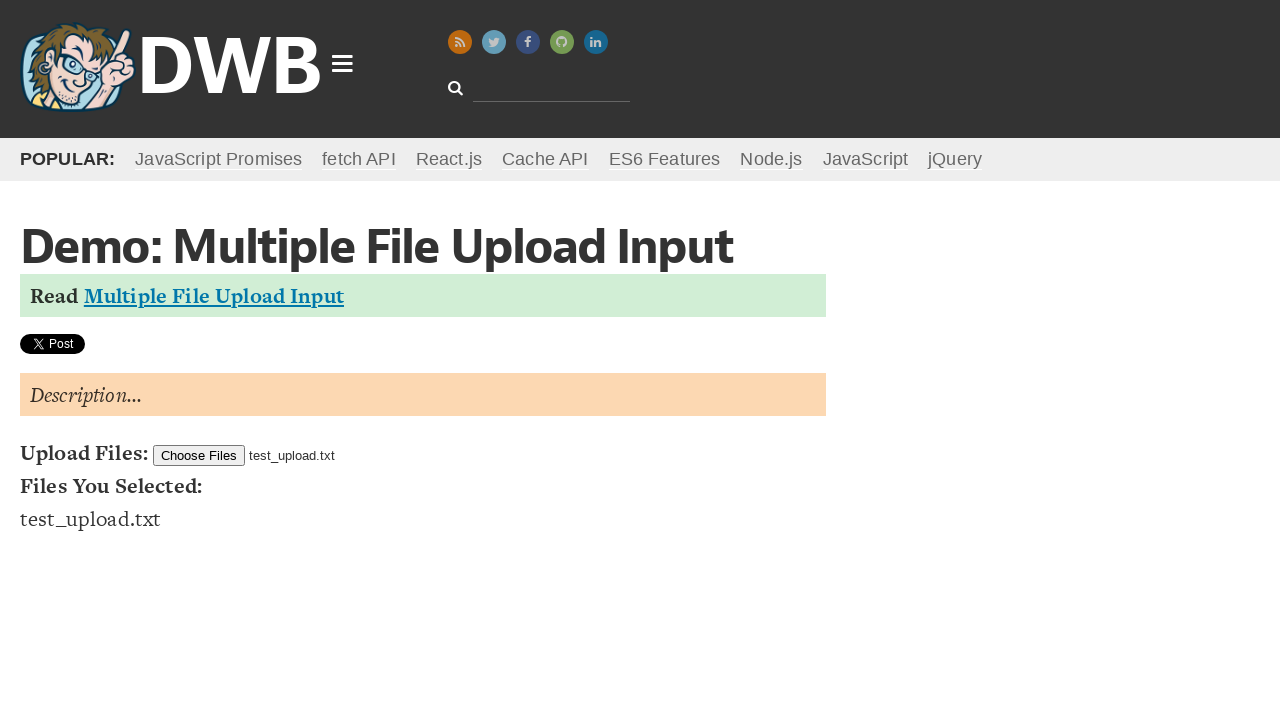

Waited for multiple file uploads to process
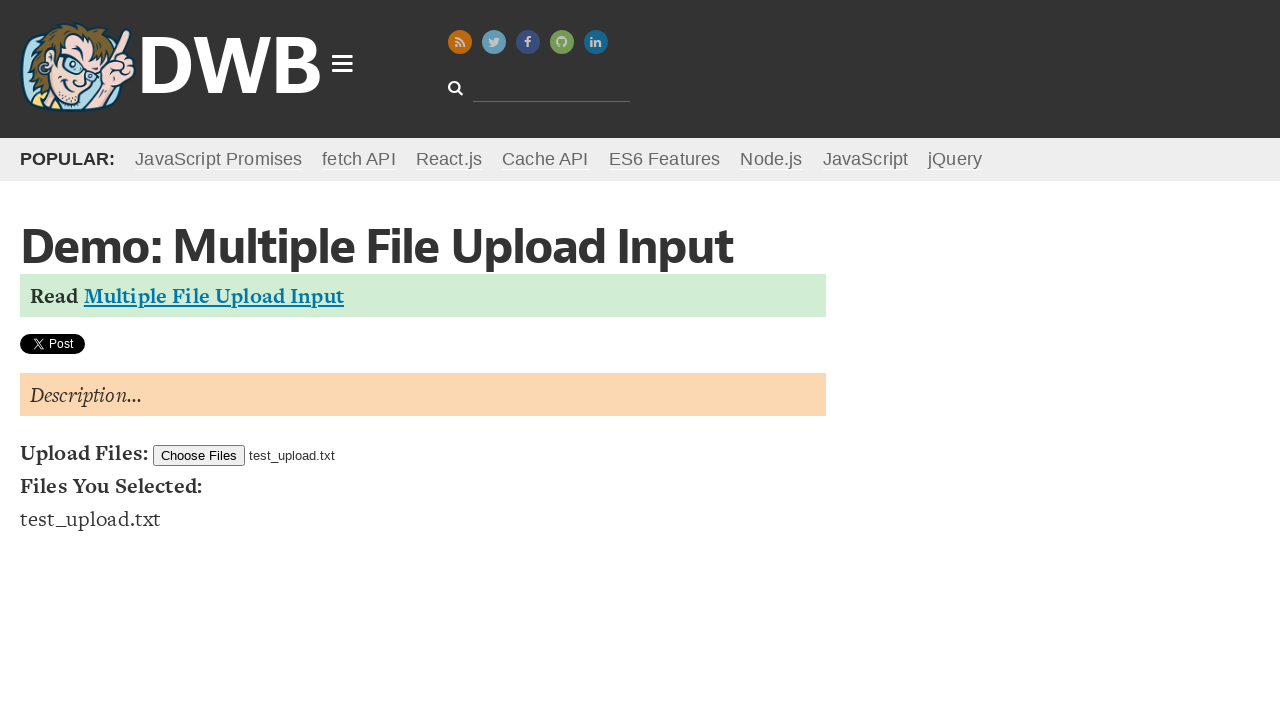

Removed all files from input
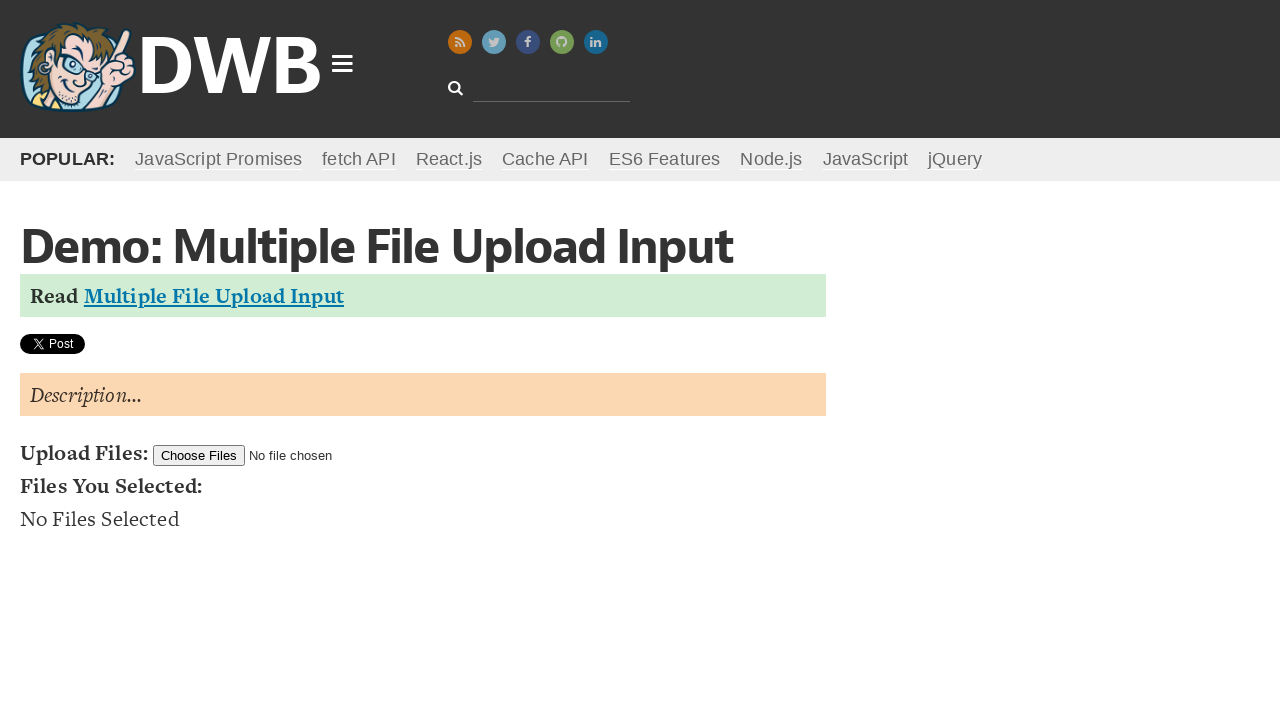

Waited for file removal to complete
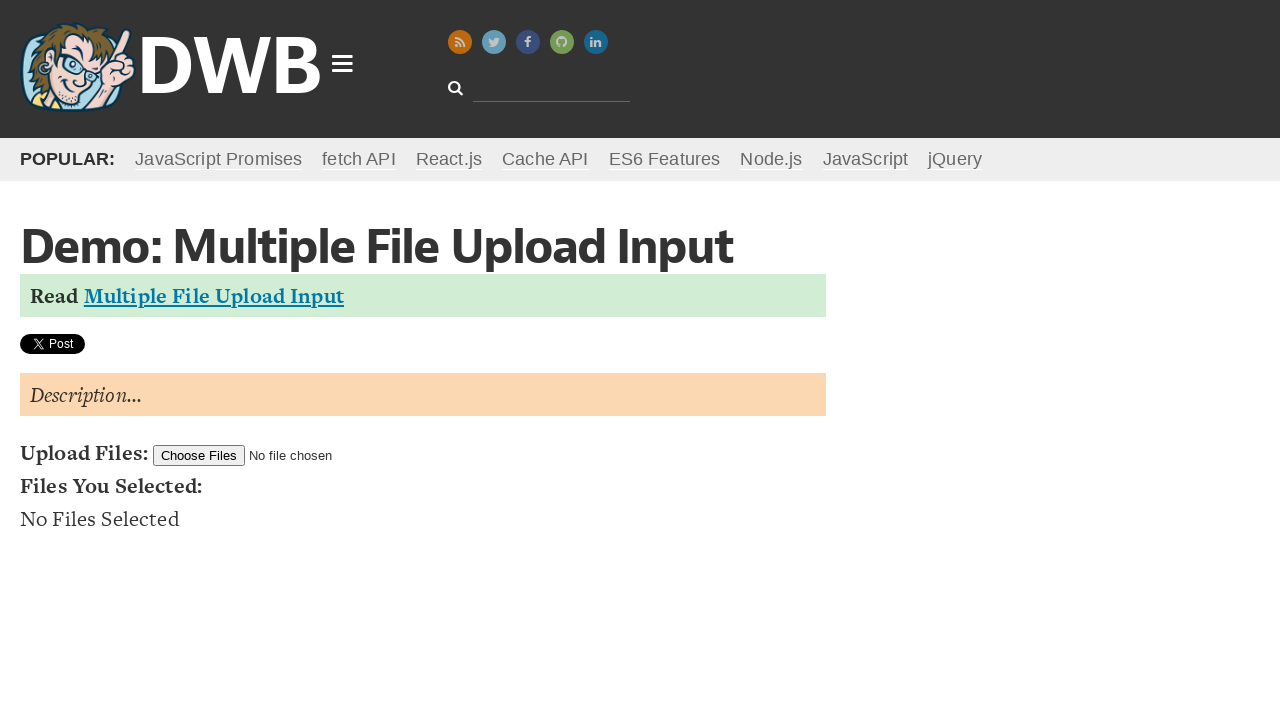

Cleaned up temporary test file
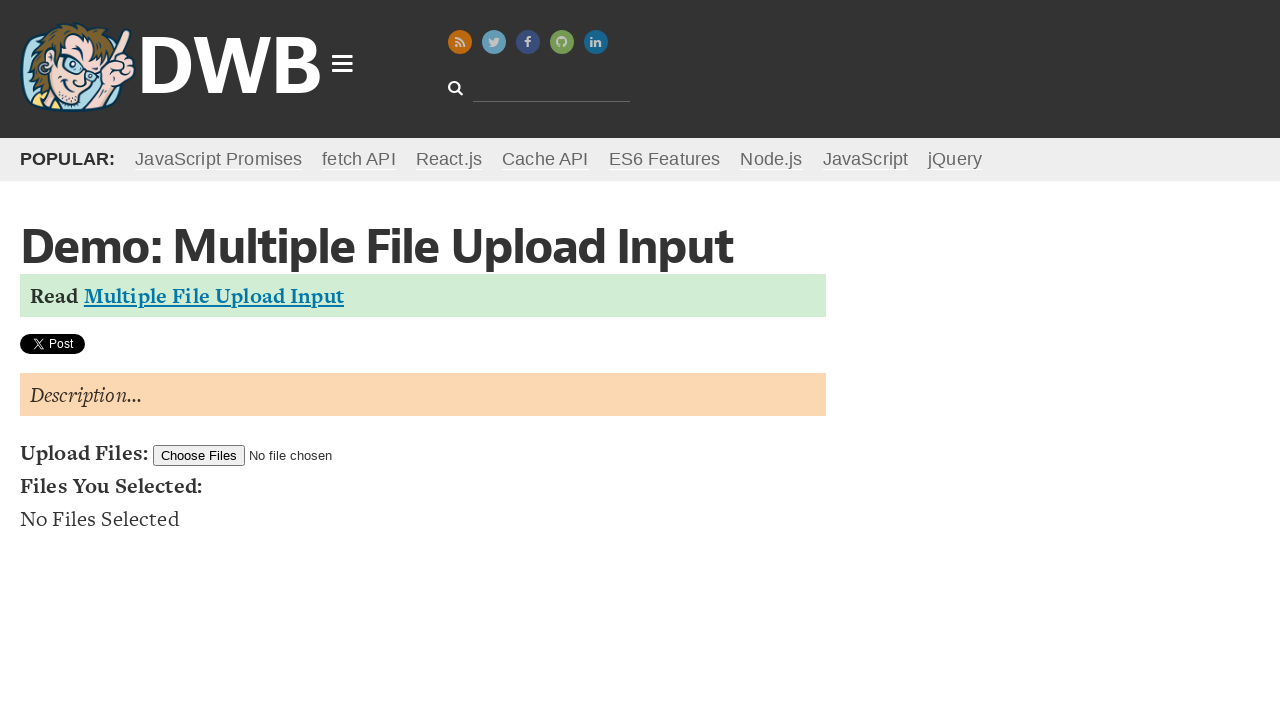

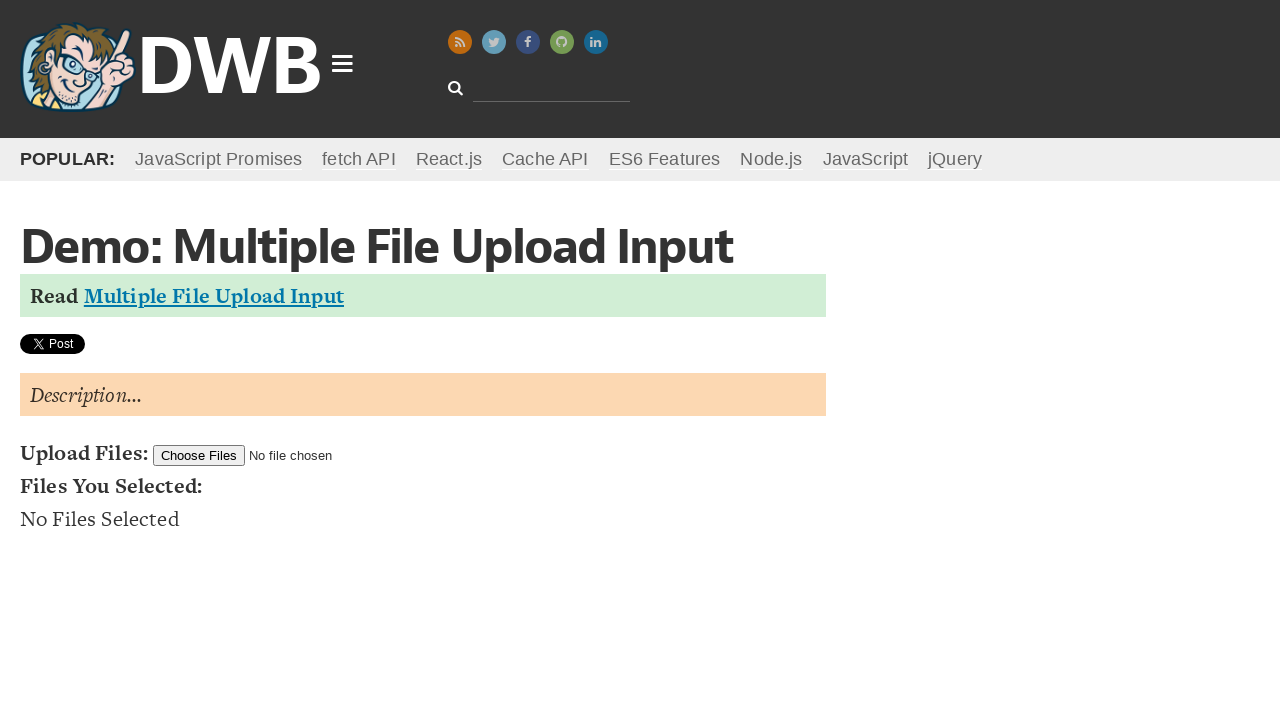